Tests that the practice form has proper required field validation by attempting to submit without filling any fields and verifying the required attribute is present on mandatory fields.

Starting URL: https://demoqa.com/forms

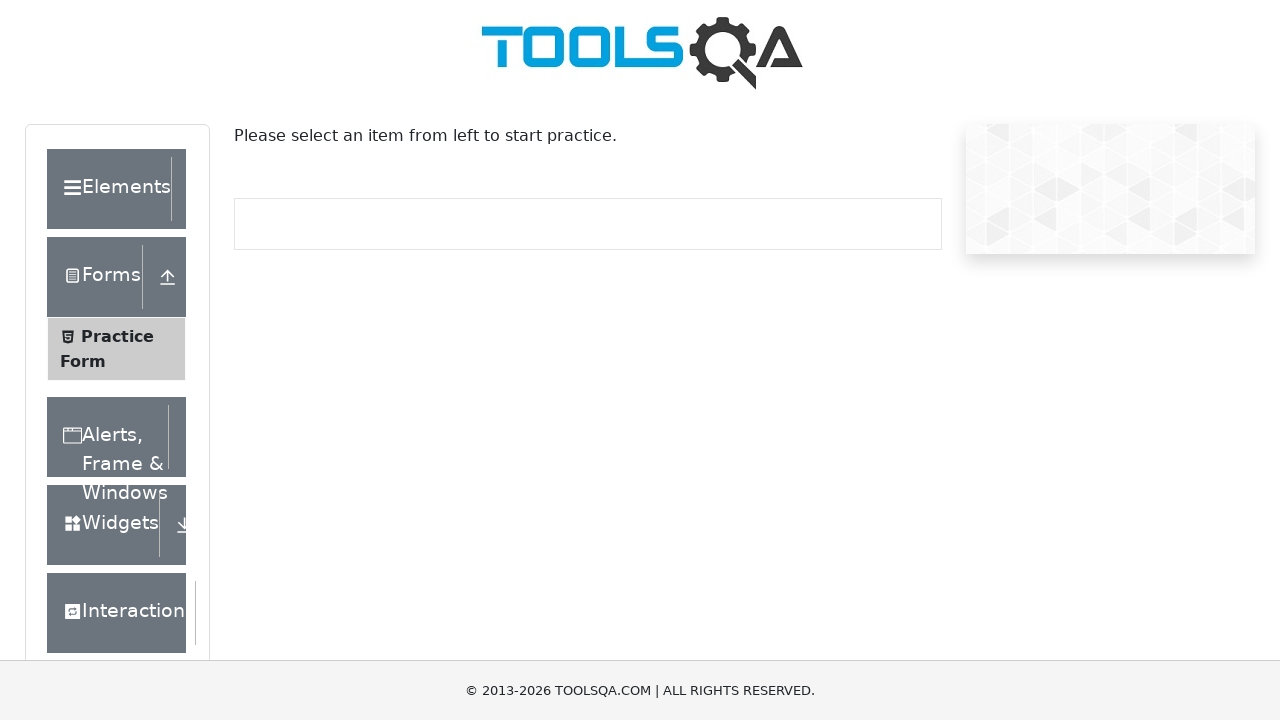

Clicked on Practice Form menu item at (117, 336) on text=Practice Form
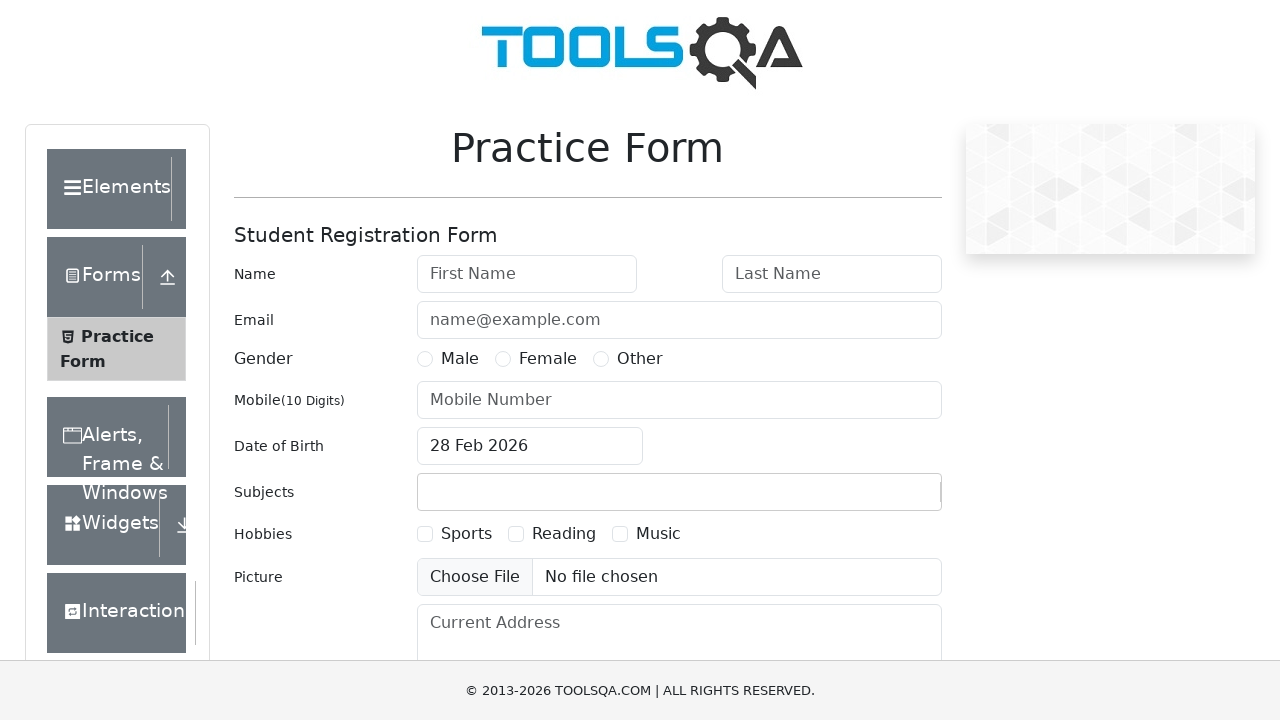

Form loaded and firstName field is visible
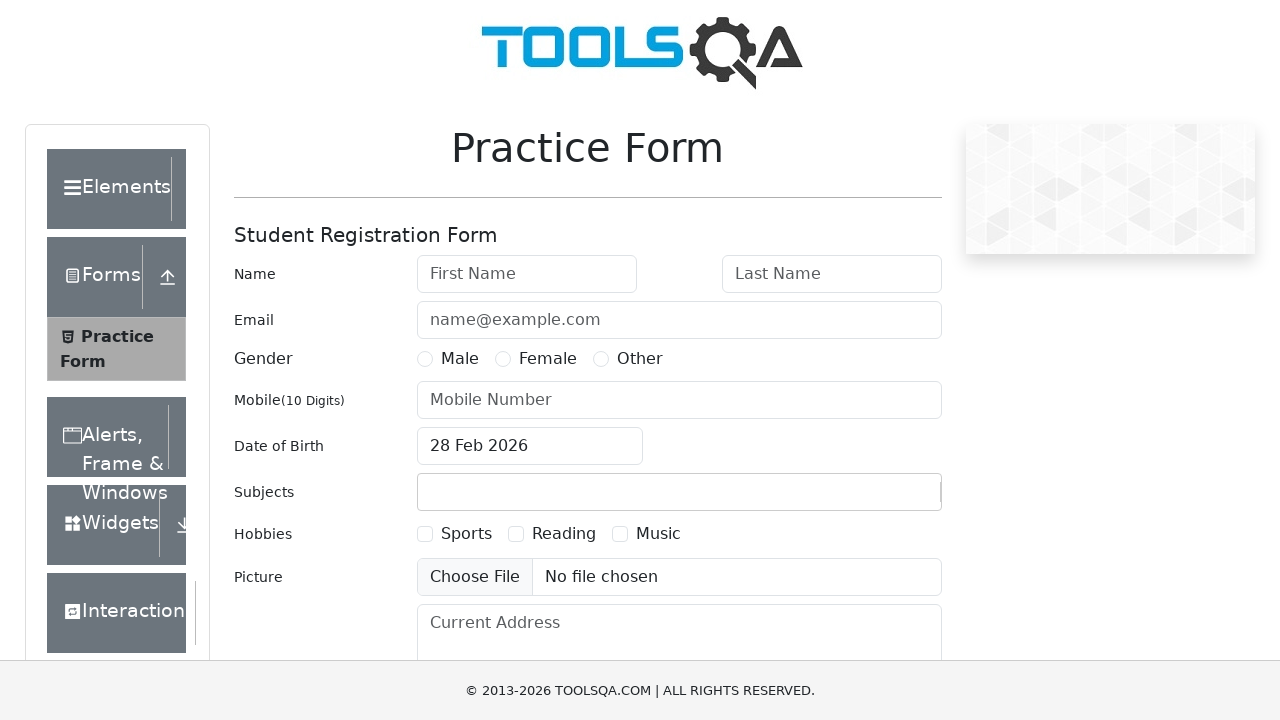

Clicked submit button without filling any fields at (885, 499) on #submit
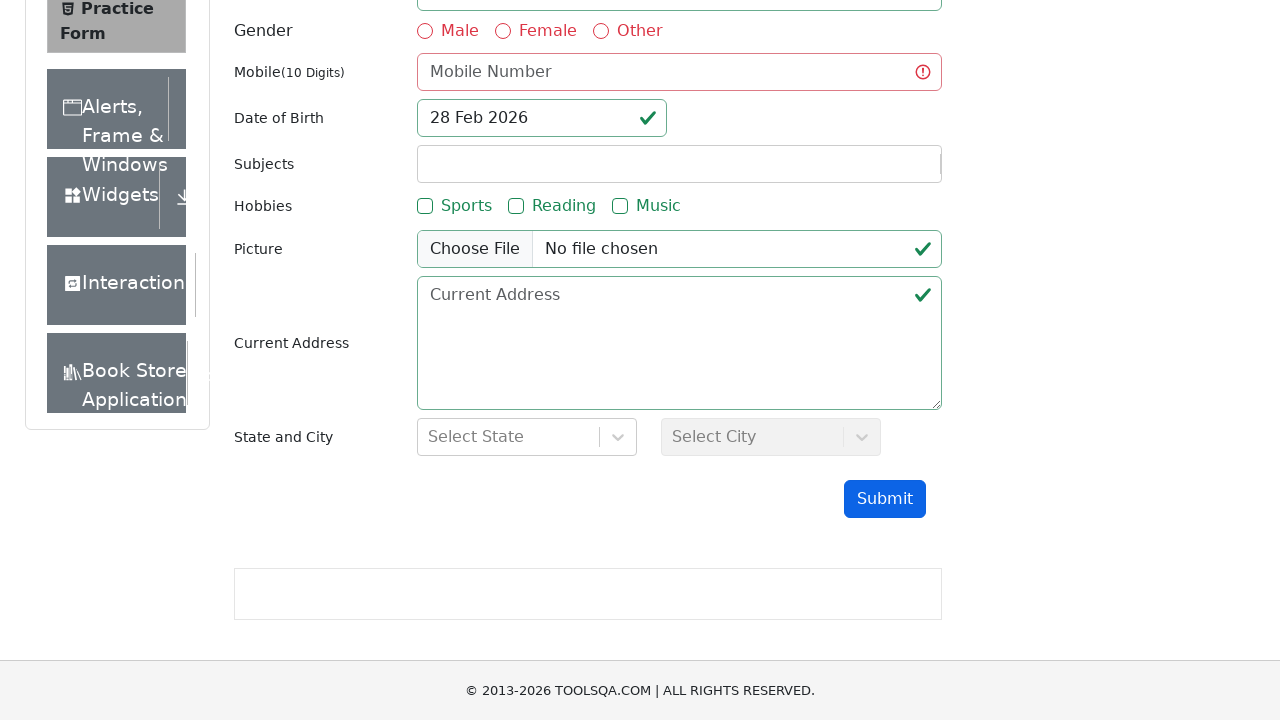

Verified firstName field has required attribute
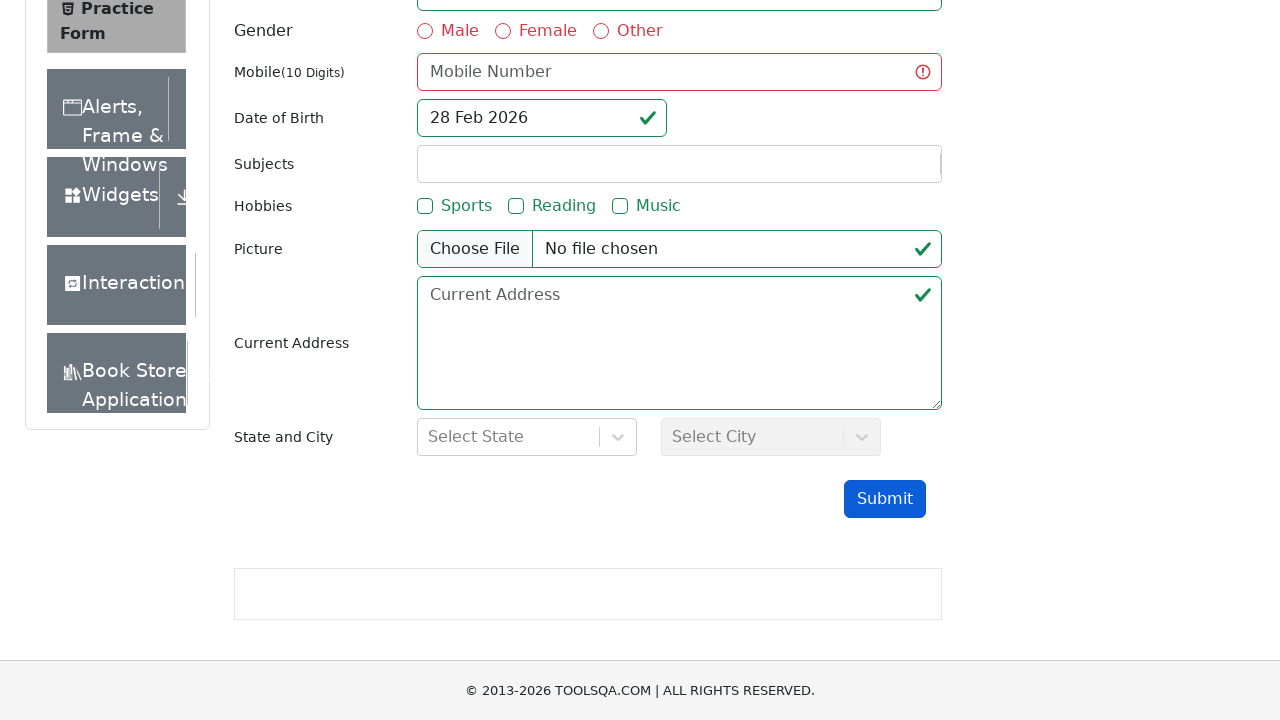

Verified lastName field has required attribute
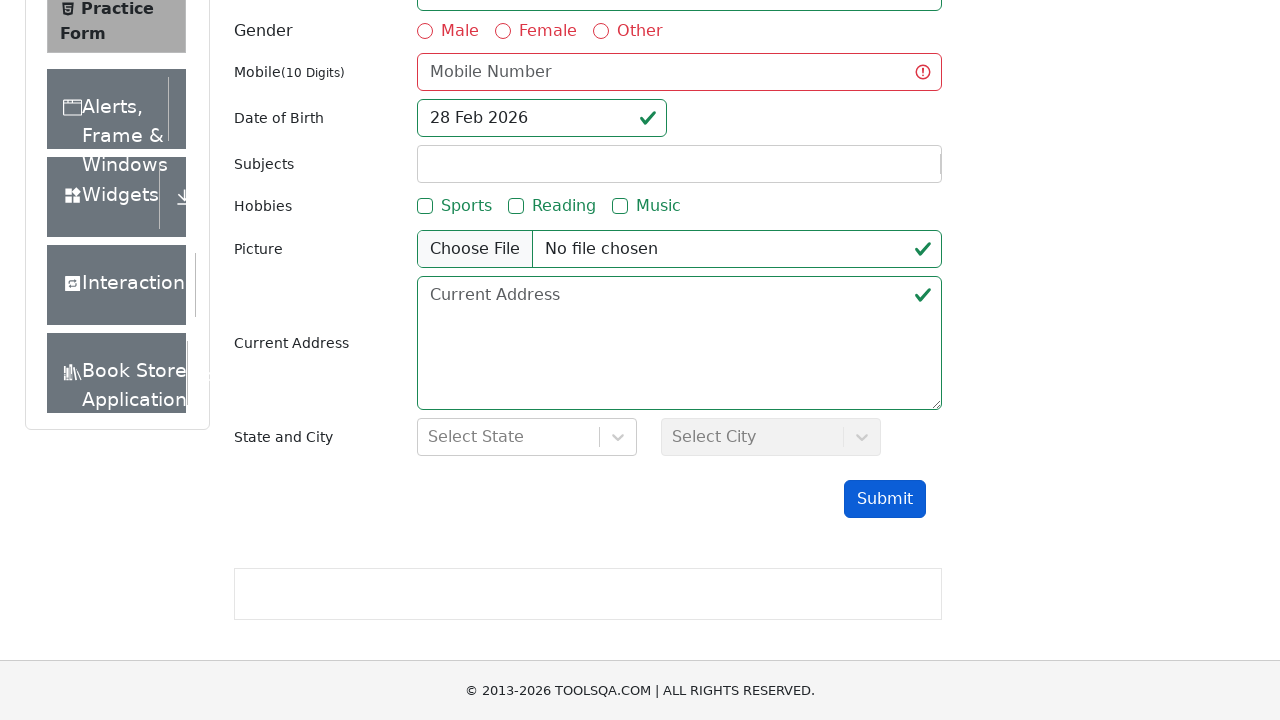

Verified gender-radio-1 field has required attribute
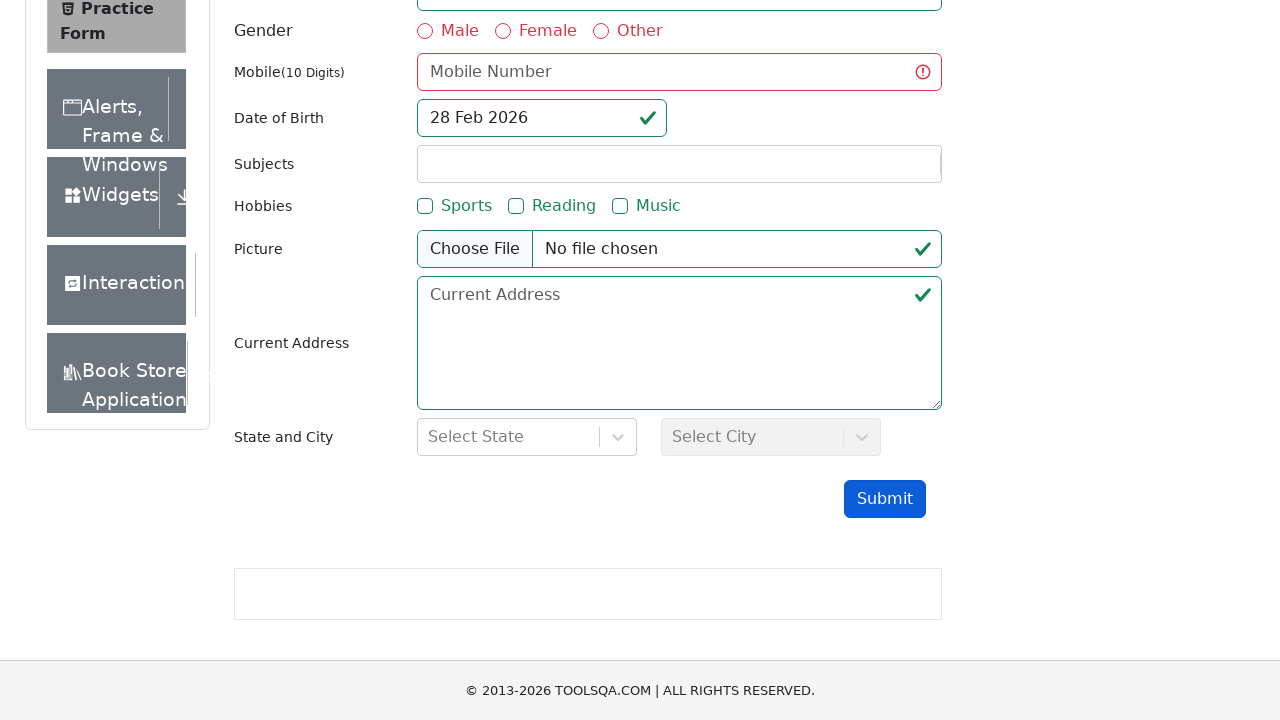

Verified gender-radio-2 field has required attribute
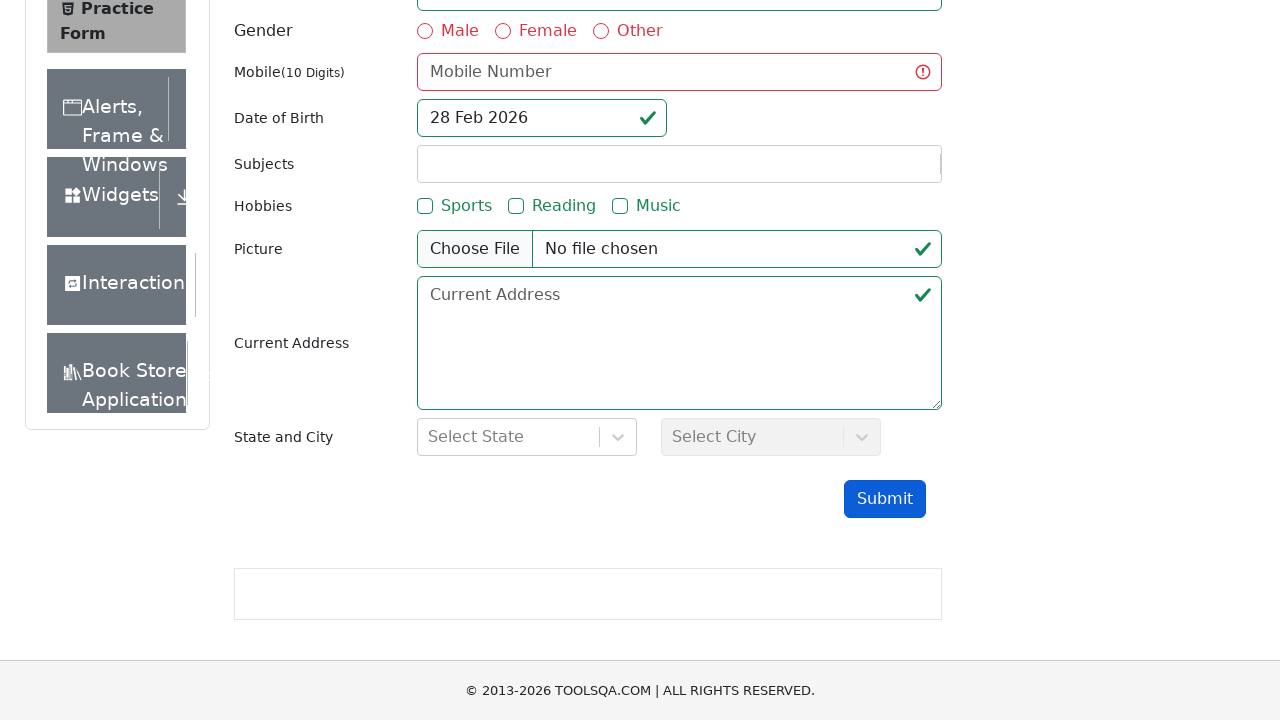

Verified gender-radio-3 field has required attribute
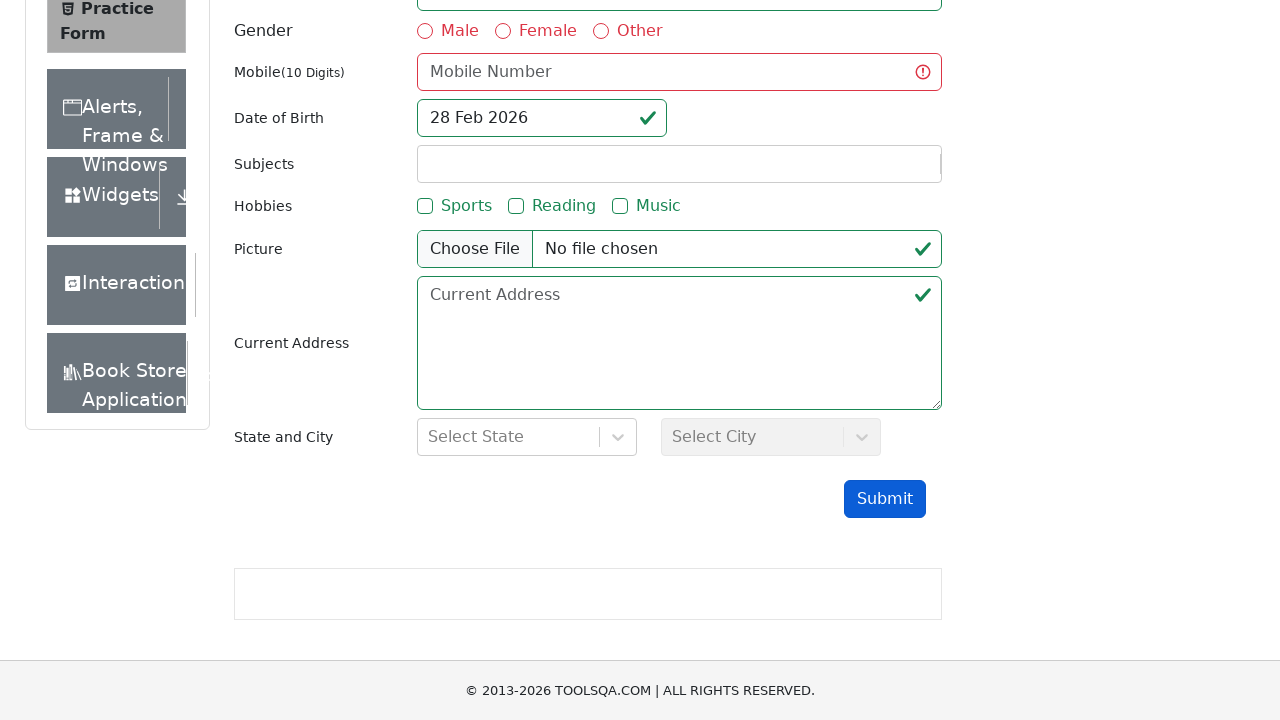

Verified userNumber field has required attribute
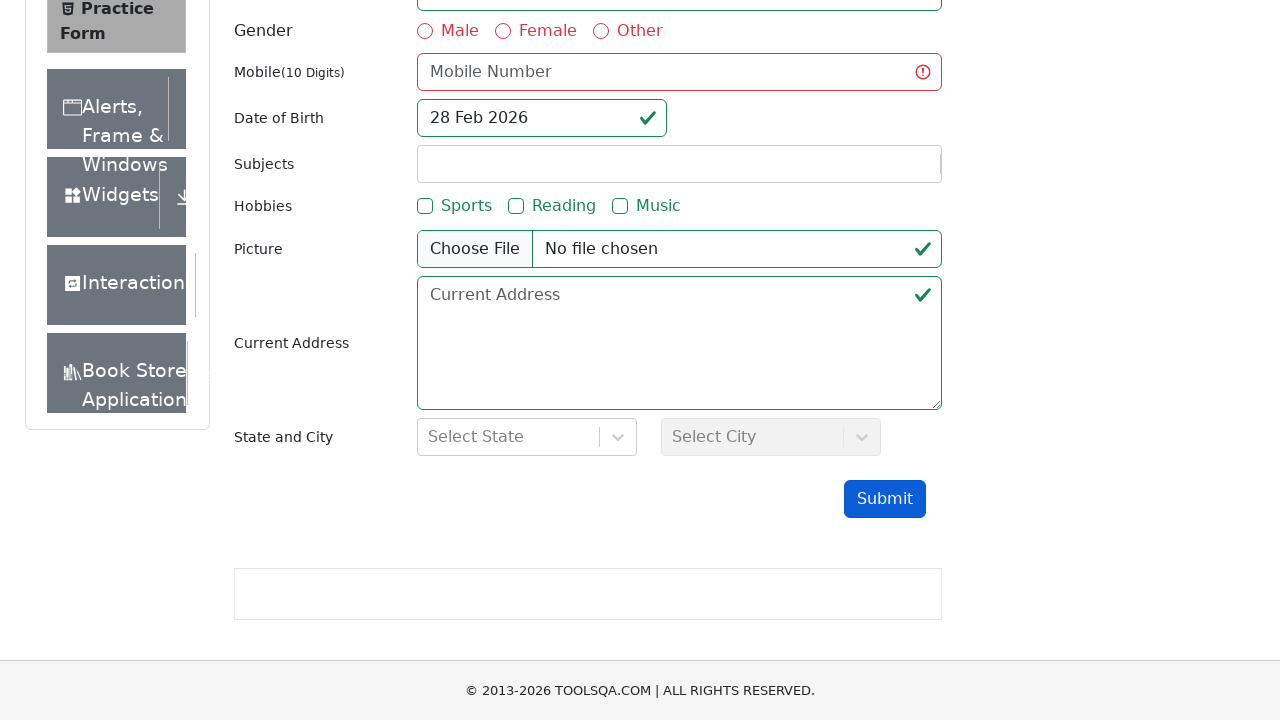

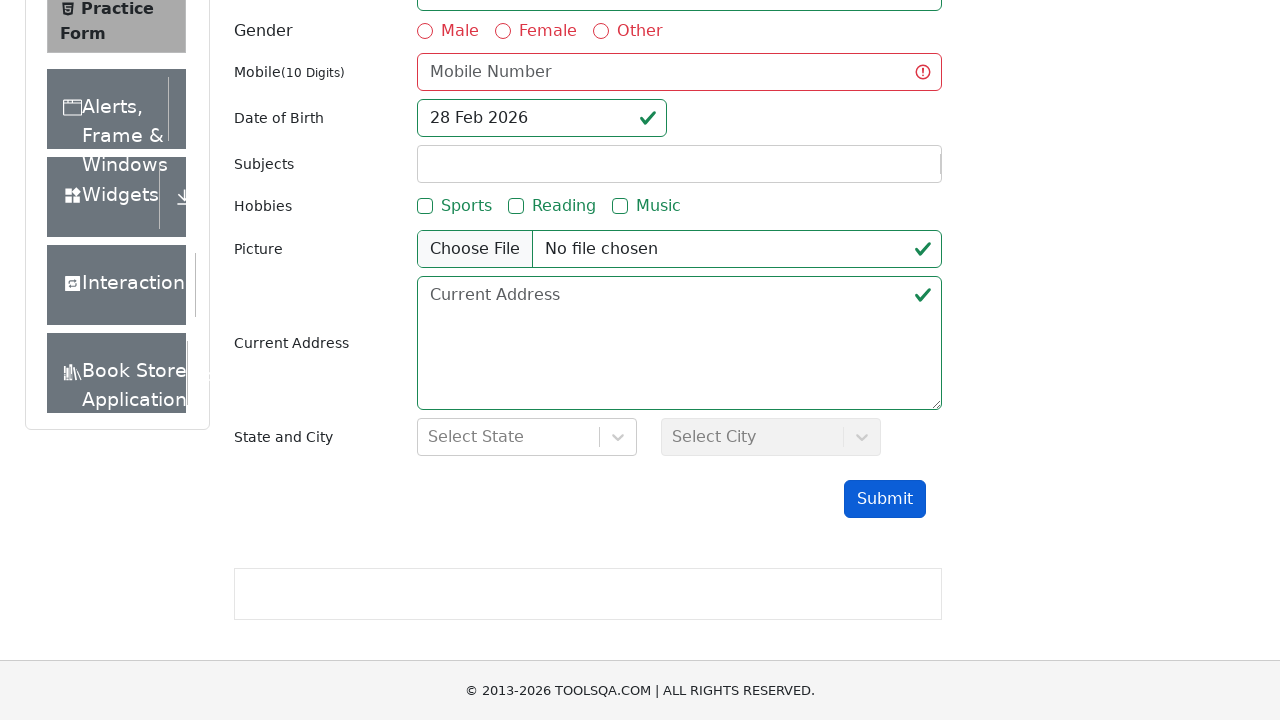